Tests that clicking the Due column header twice sorts the table data in descending order.

Starting URL: http://the-internet.herokuapp.com/tables

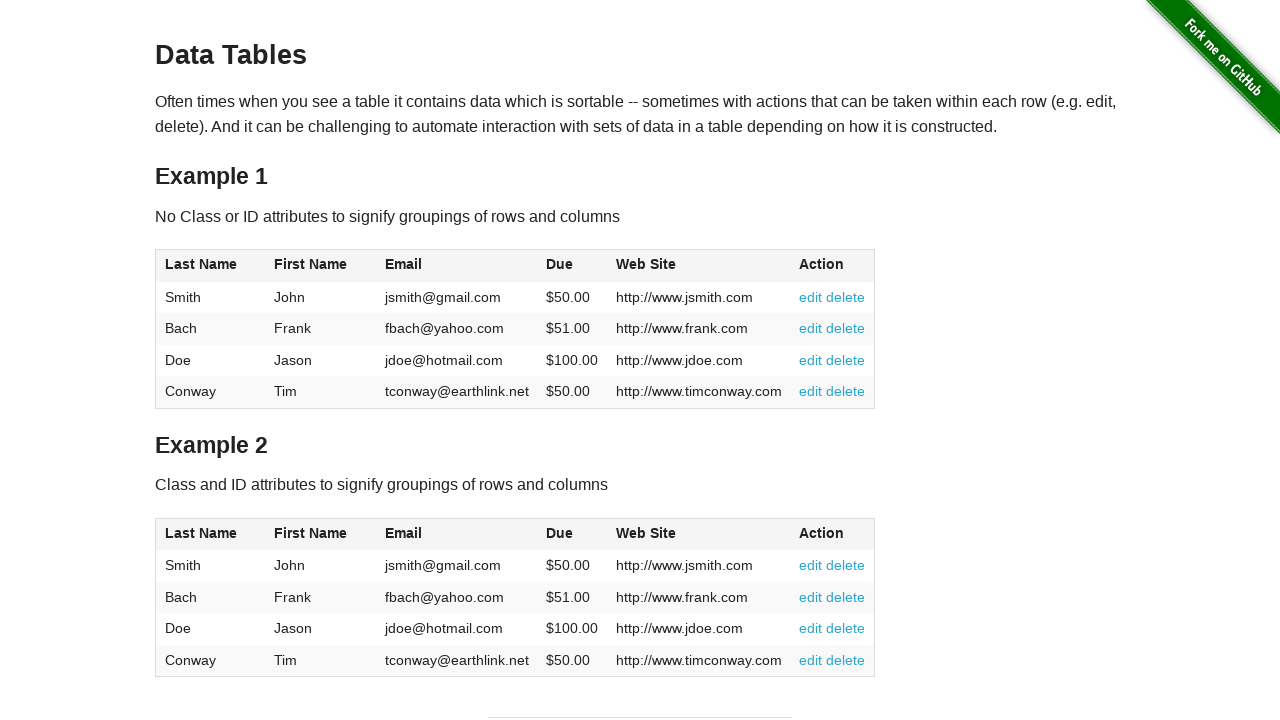

Clicked Due column header (4th column) first time for ascending sort at (572, 266) on #table1 thead tr th:nth-of-type(4)
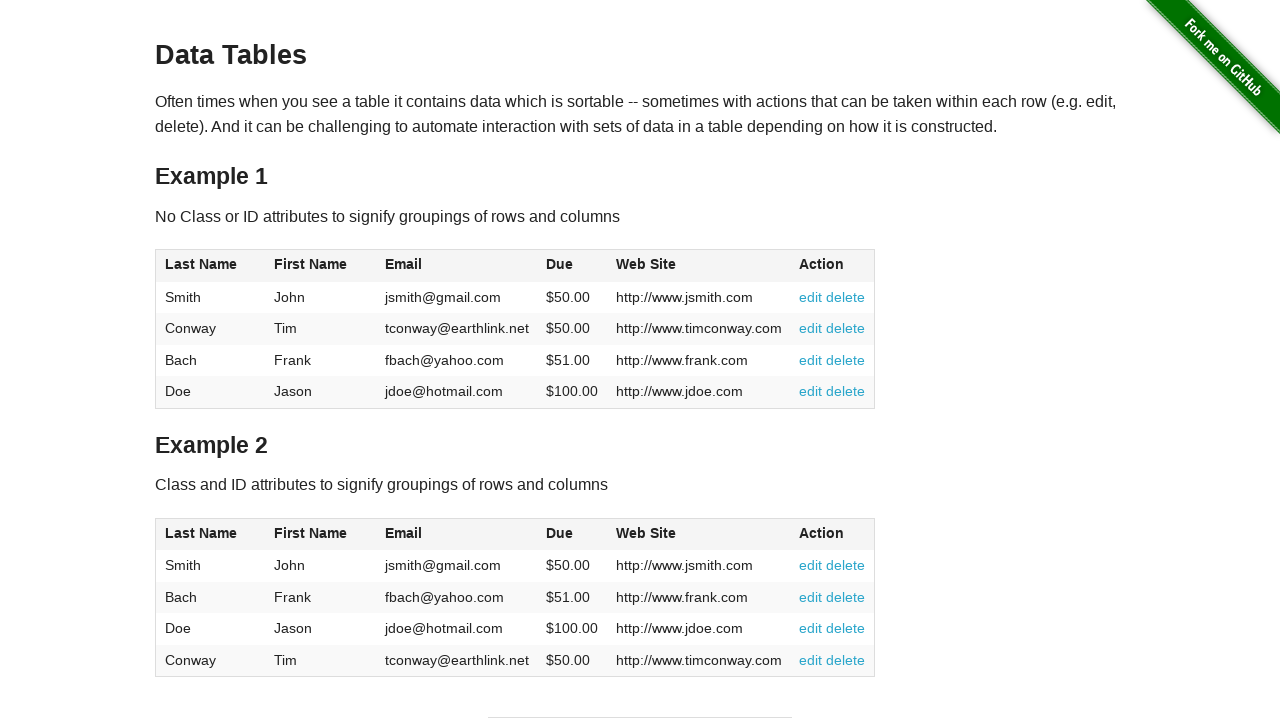

Clicked Due column header again for descending sort at (572, 266) on #table1 thead tr th:nth-of-type(4)
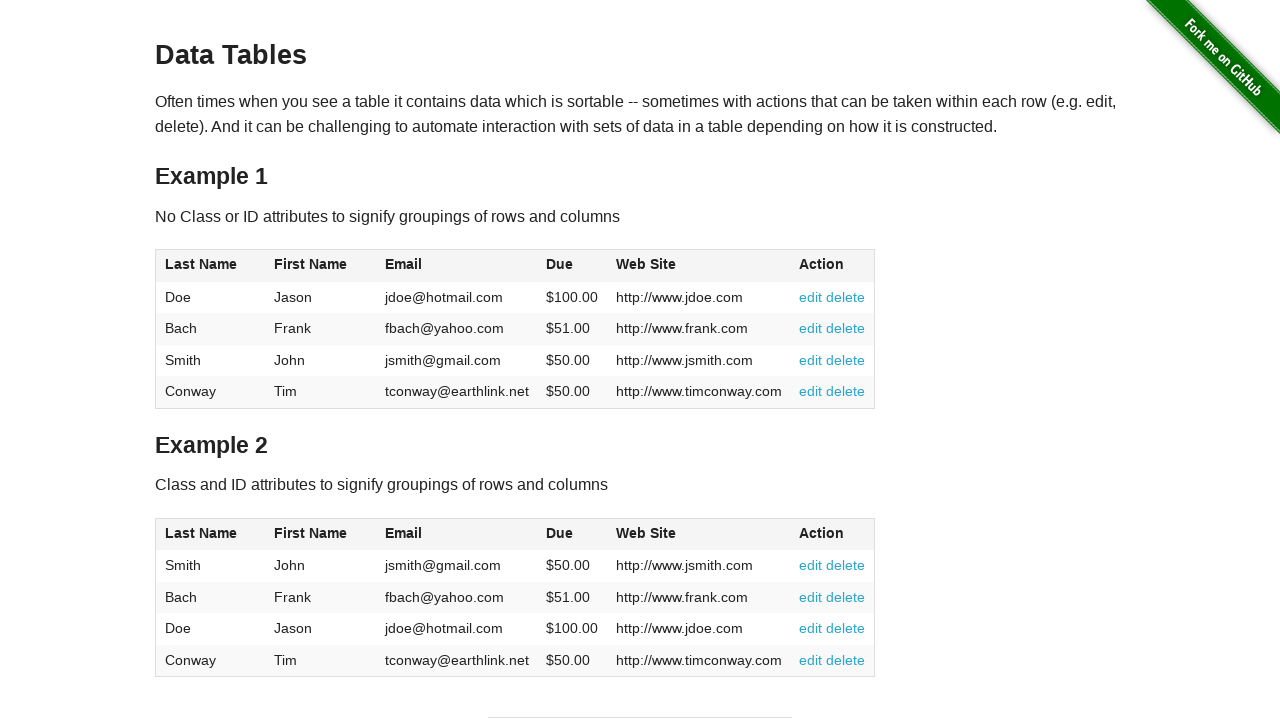

Table data loaded and sorted in descending order by Due column
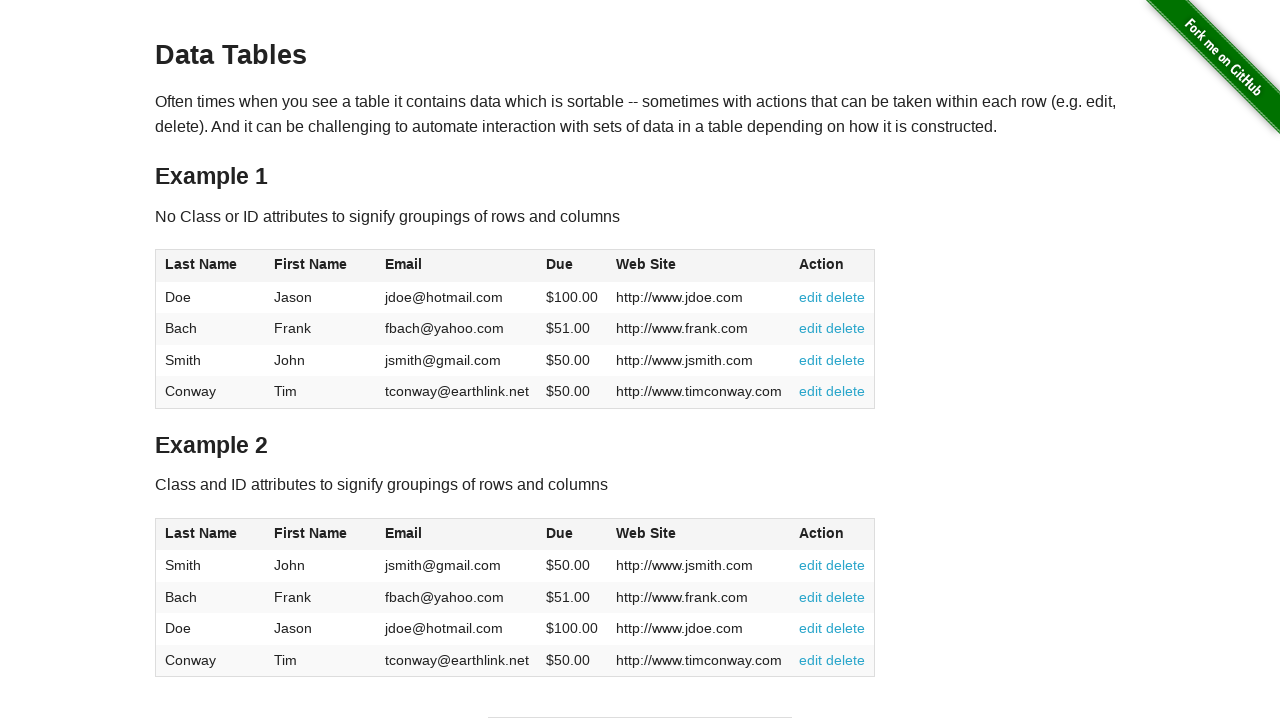

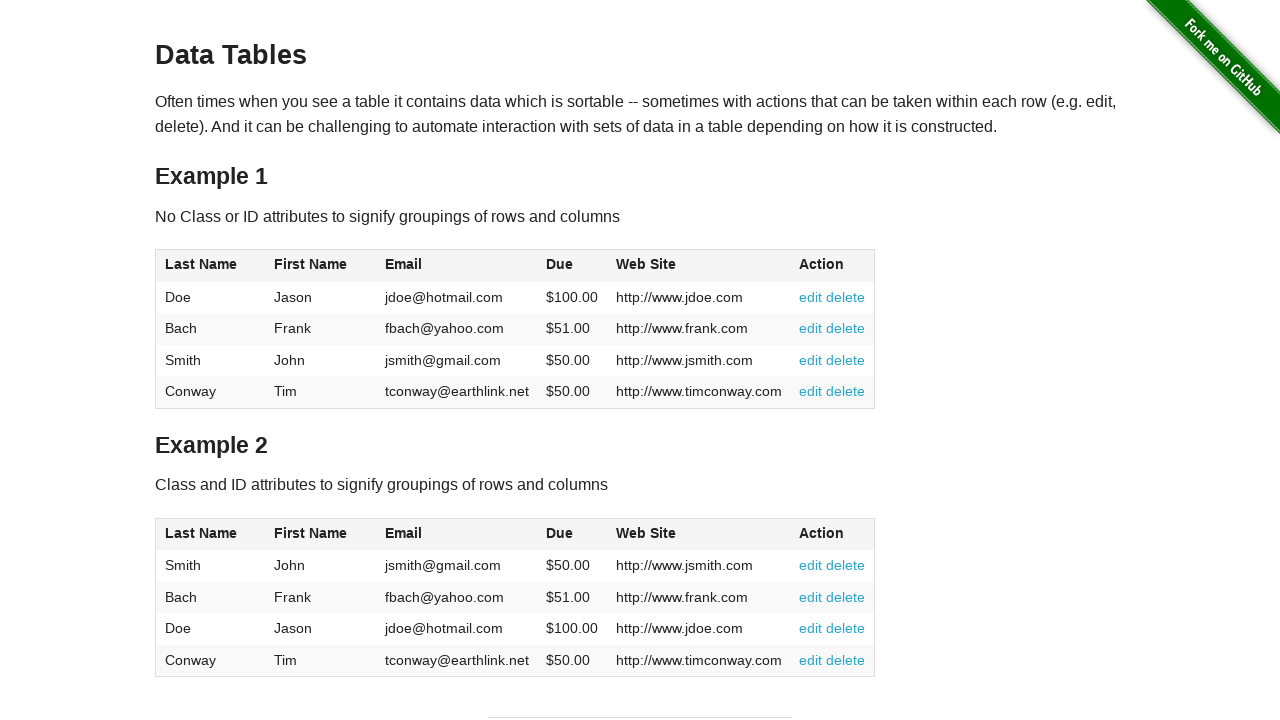